Navigates to the Atlassian Jira software page and maximizes the browser window

Starting URL: https://www.atlassian.com/software/jira

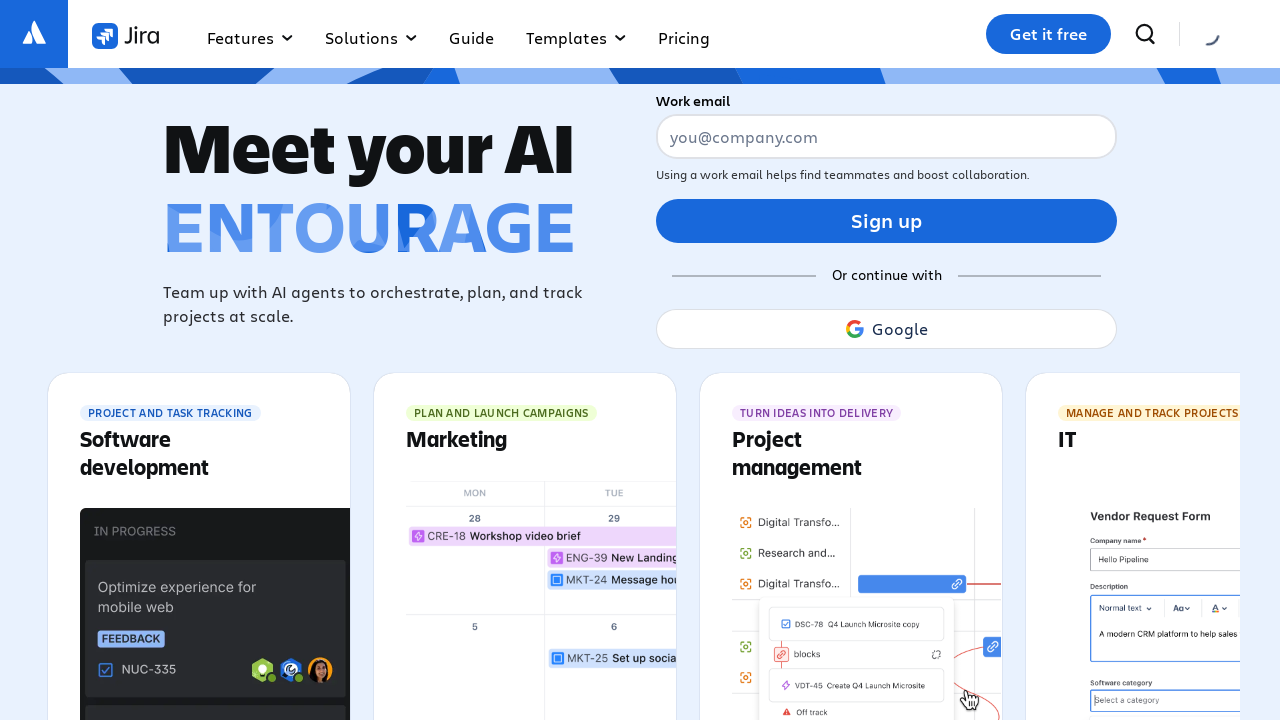

Page DOM content loaded
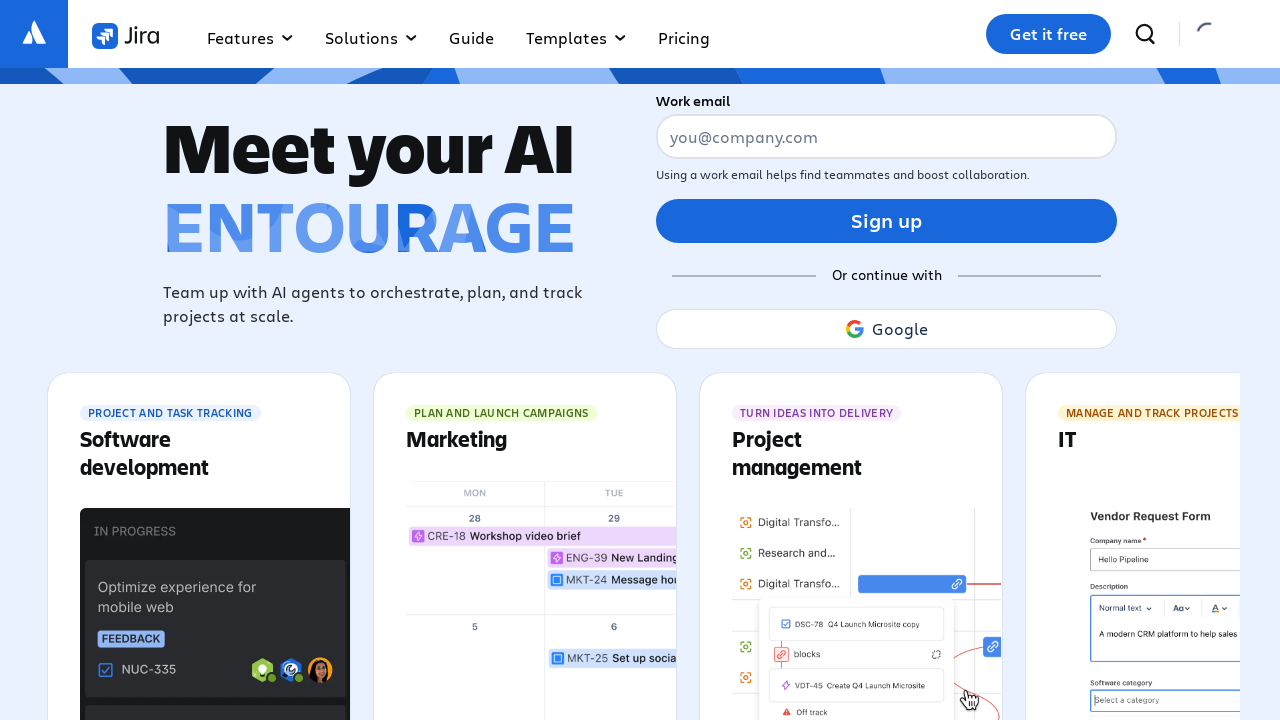

Executed window maximization script
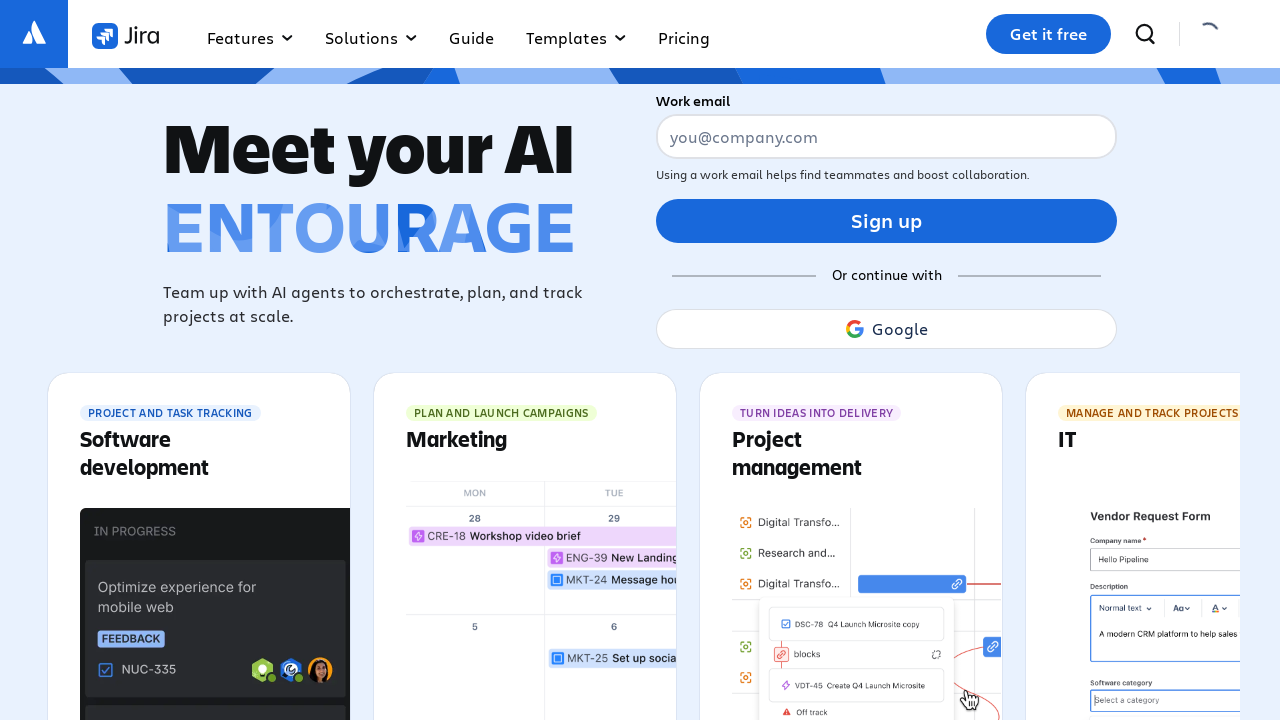

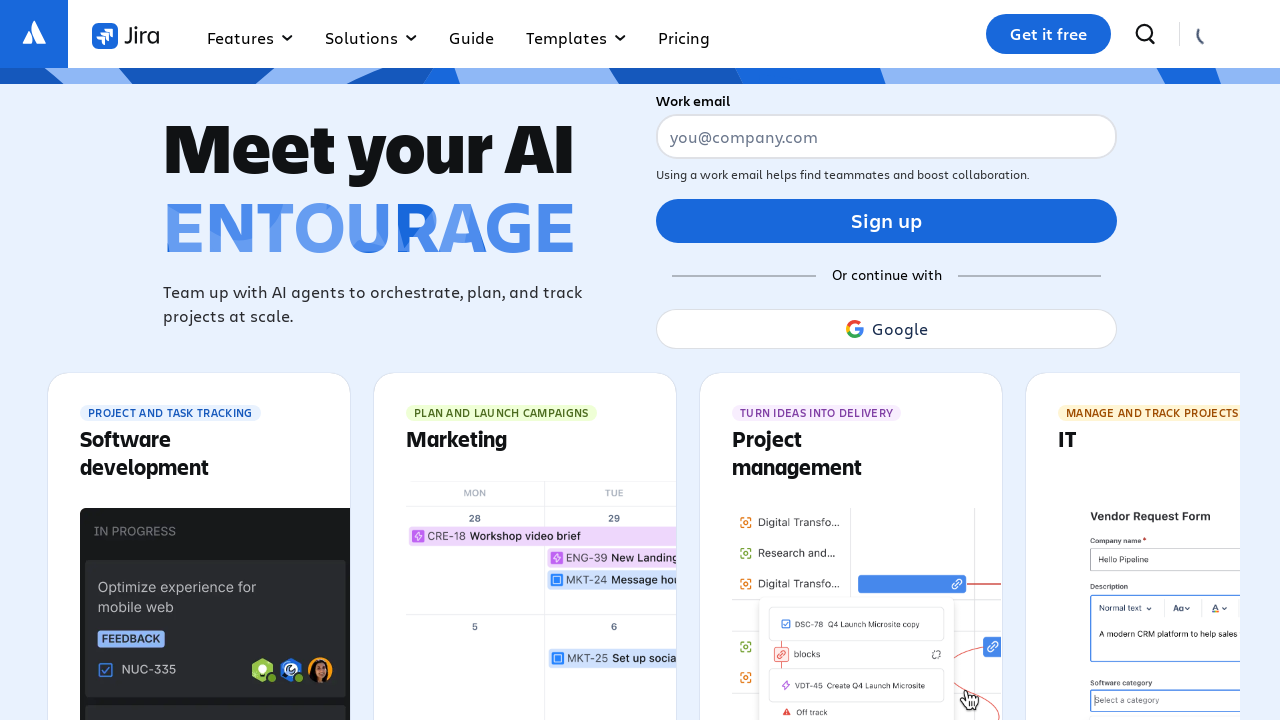